Tests dynamic controls with explicit waits by clicking Remove button, verifying "It's gone!" message, clicking Add button, and verifying "It's back!" message

Starting URL: https://the-internet.herokuapp.com/dynamic_controls

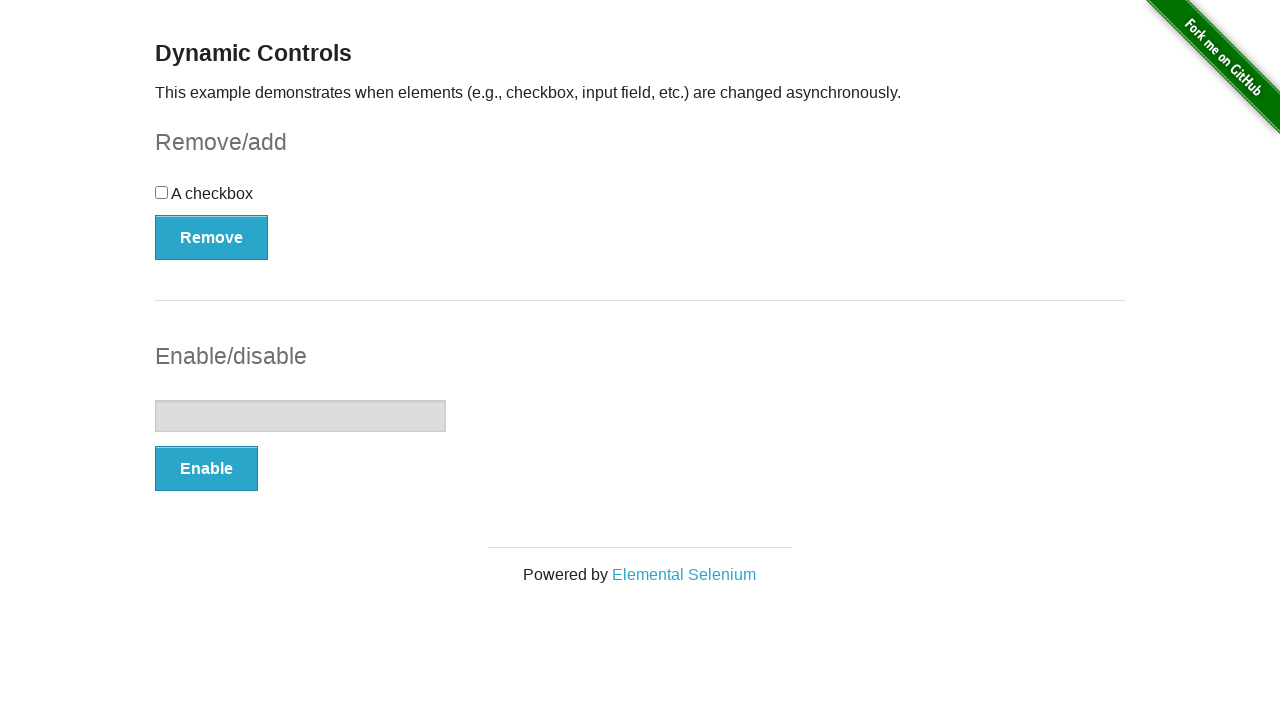

Clicked Remove button at (212, 237) on xpath=//*[text()='Remove']
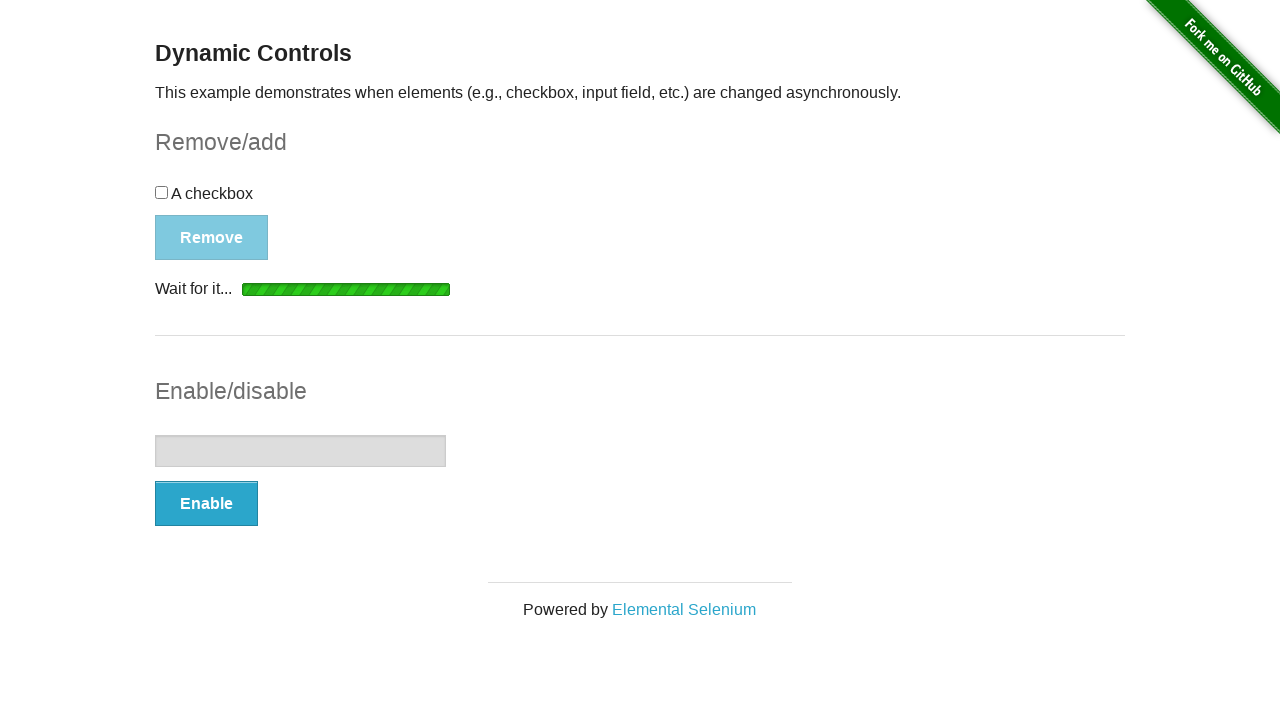

Verified 'It's gone!' message is visible after removing control
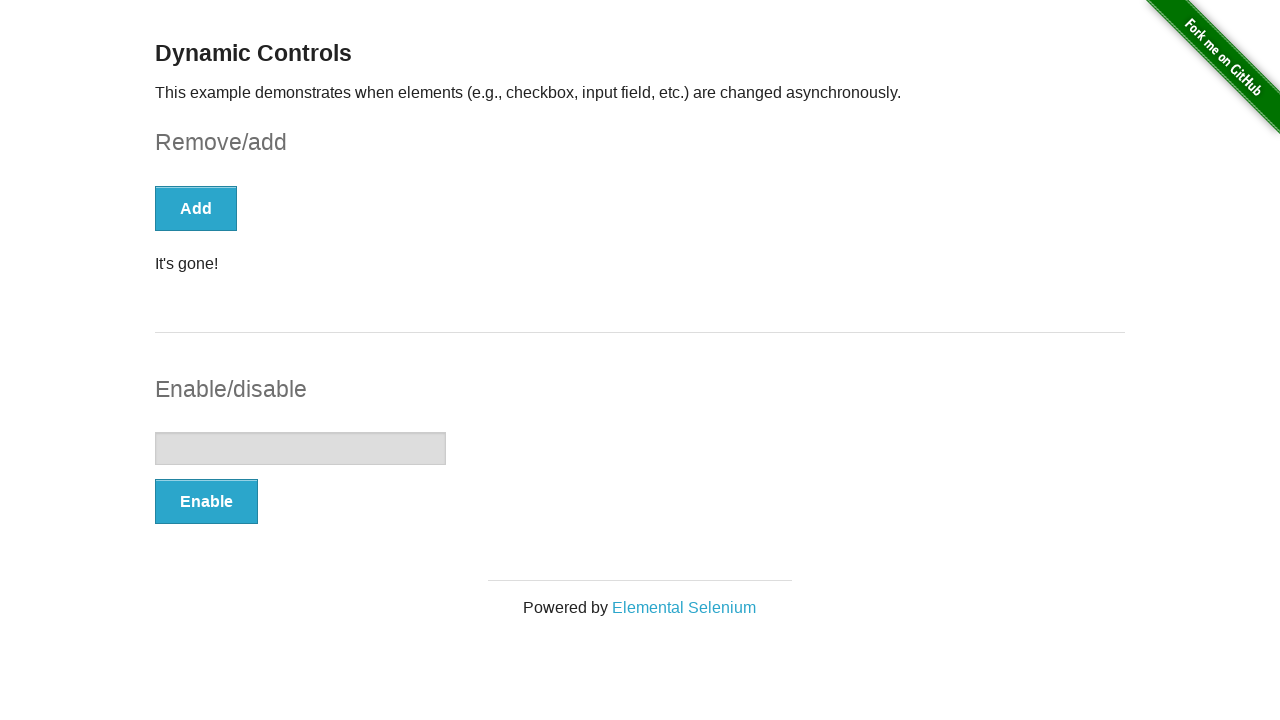

Clicked Add button at (196, 208) on xpath=//*[text()='Add']
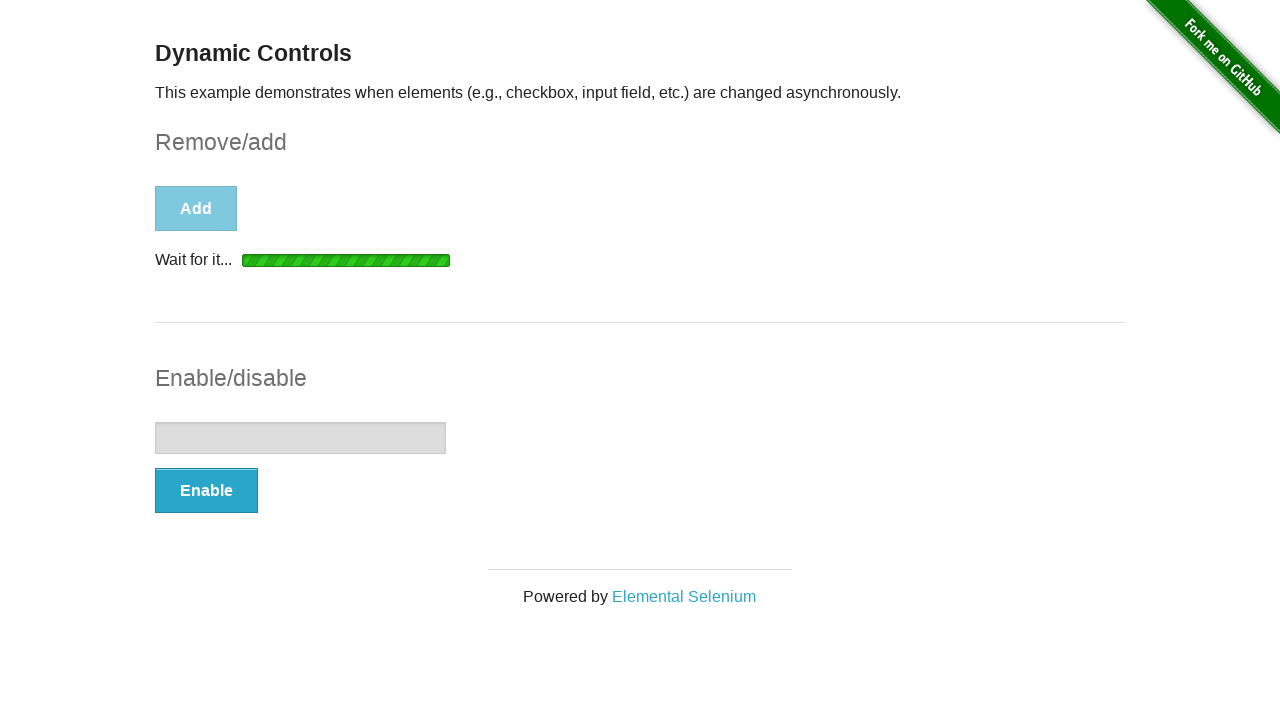

Verified 'It's back!' message is visible after adding control
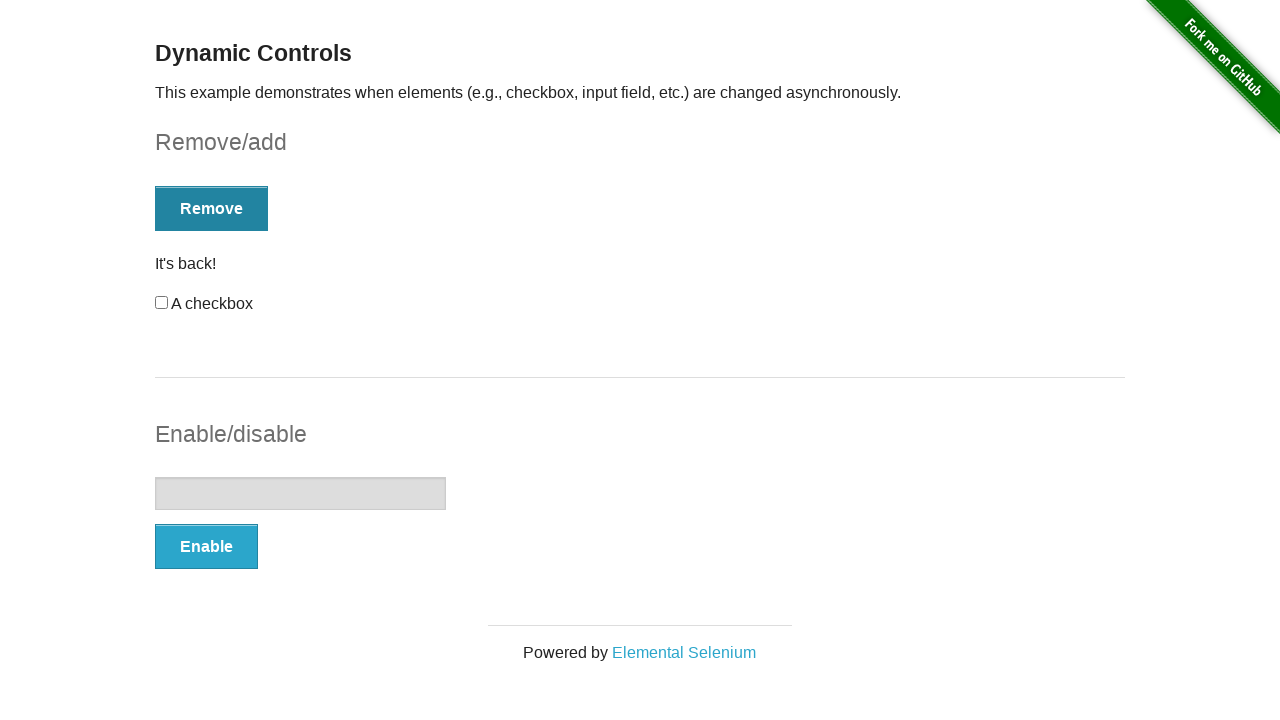

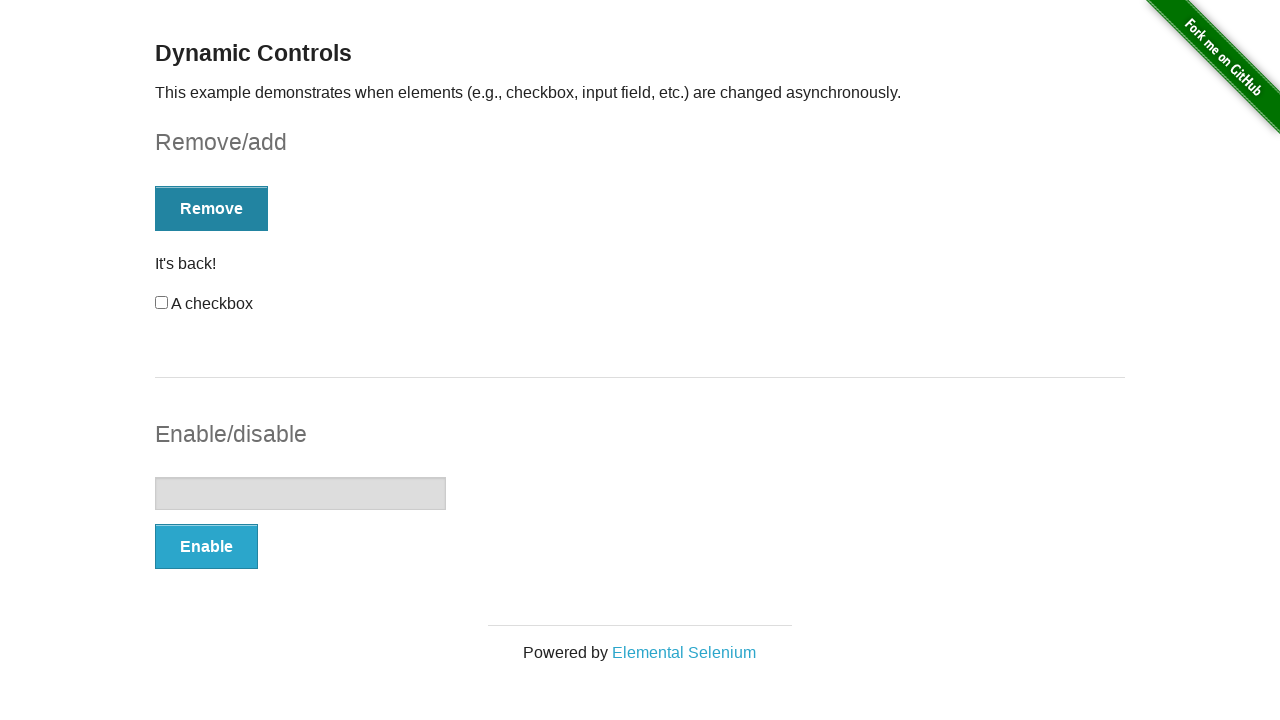